Tests filling a text input field and verifying the entered value

Starting URL: https://thefreerangetester.github.io/sandbox-automation-testing/

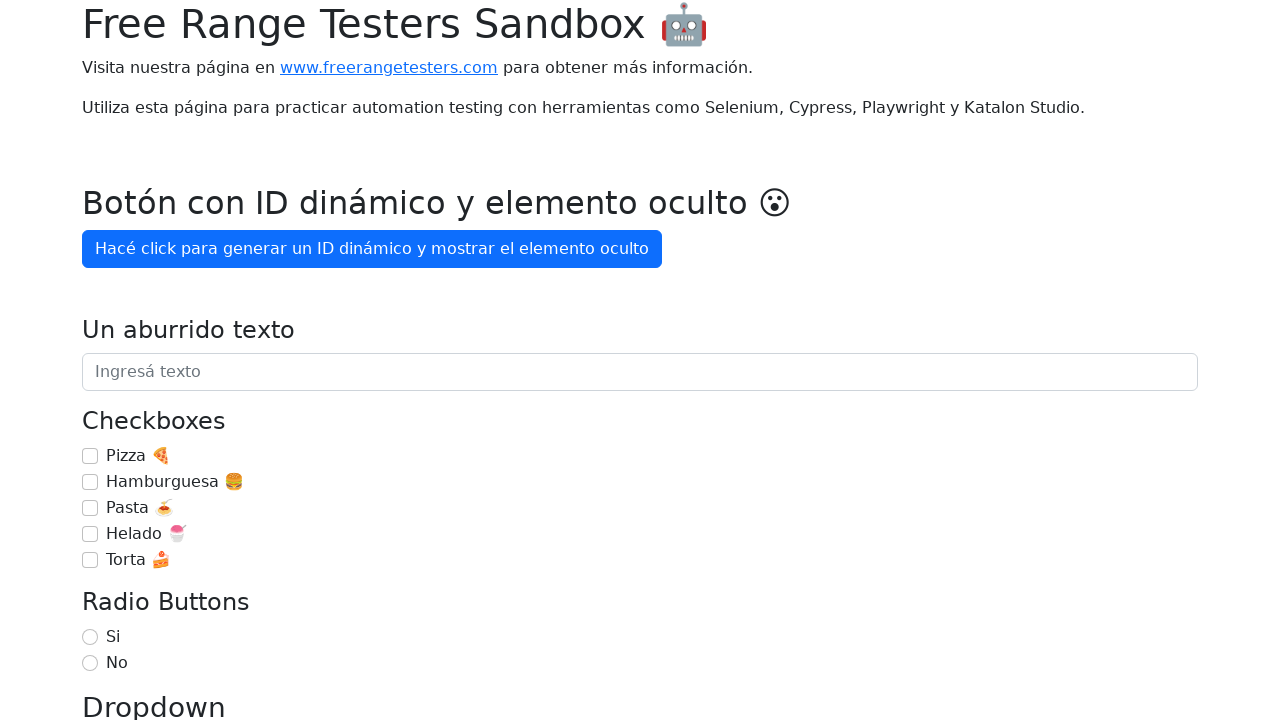

Verified text field is editable
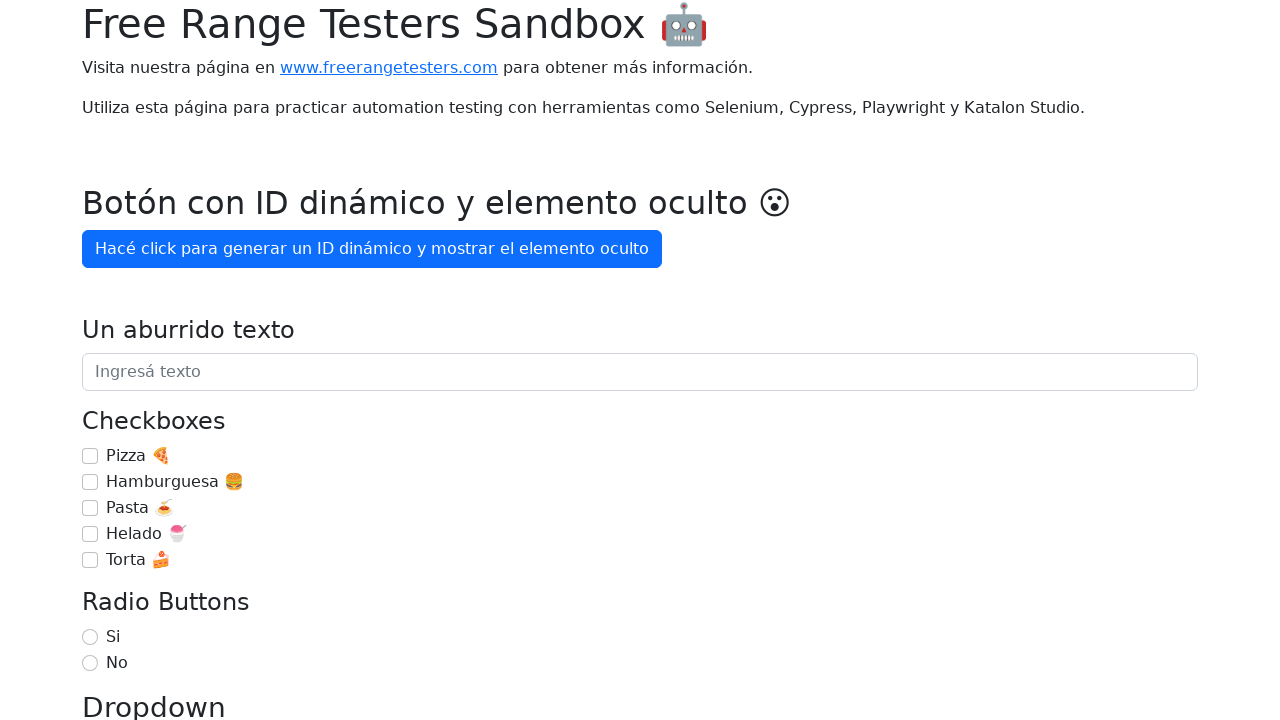

Filled text field with 'Estoy aprendiendo Playwright 🚀' on internal:attr=[placeholder="Ingresá texto"i]
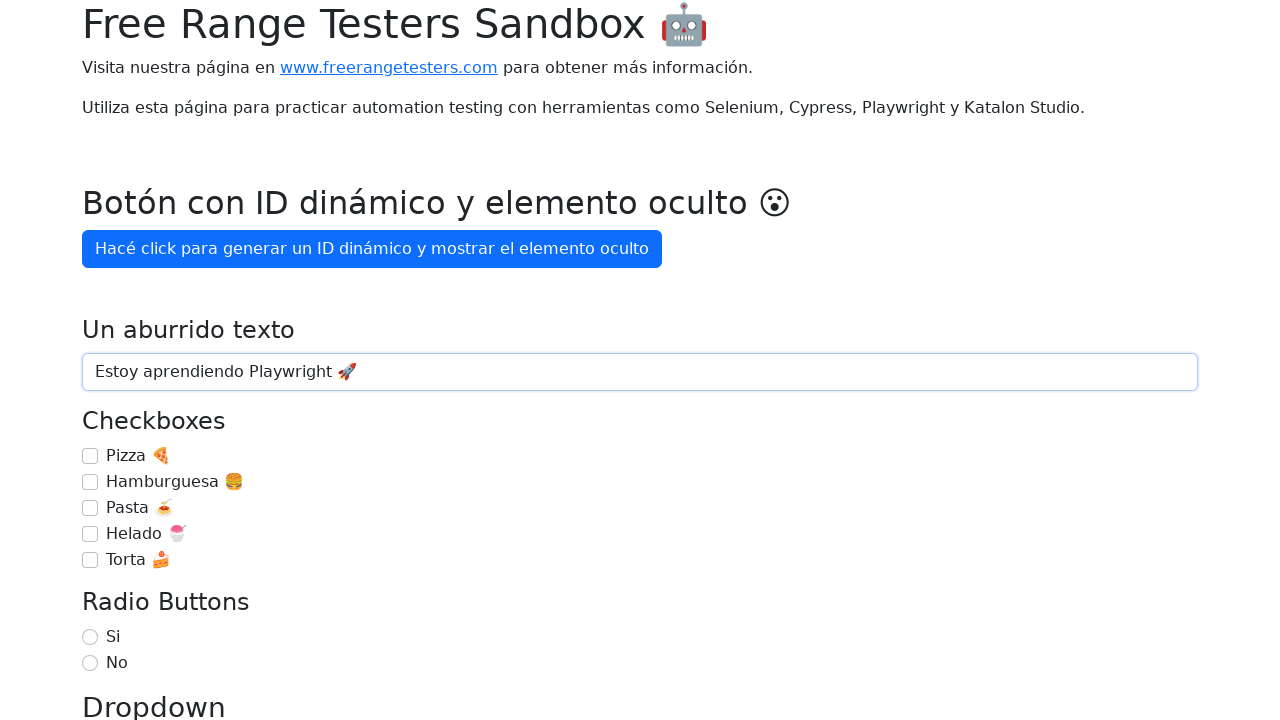

Verified text field value matches entered text
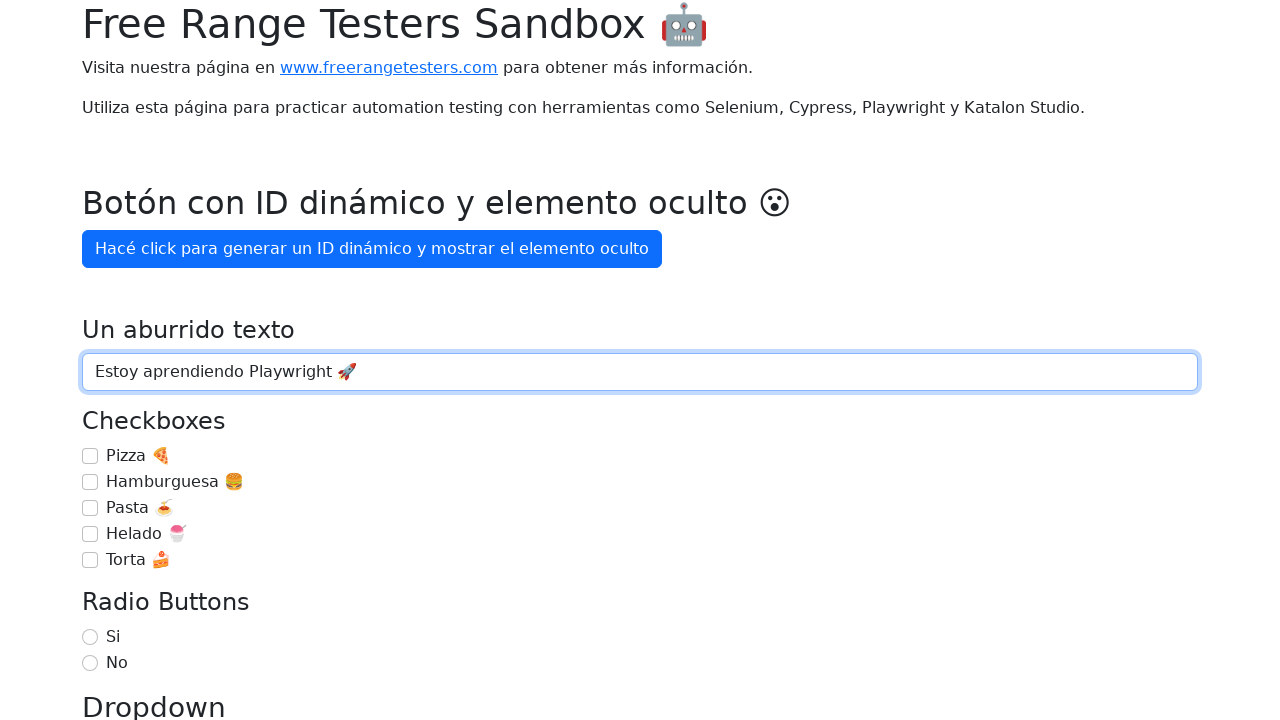

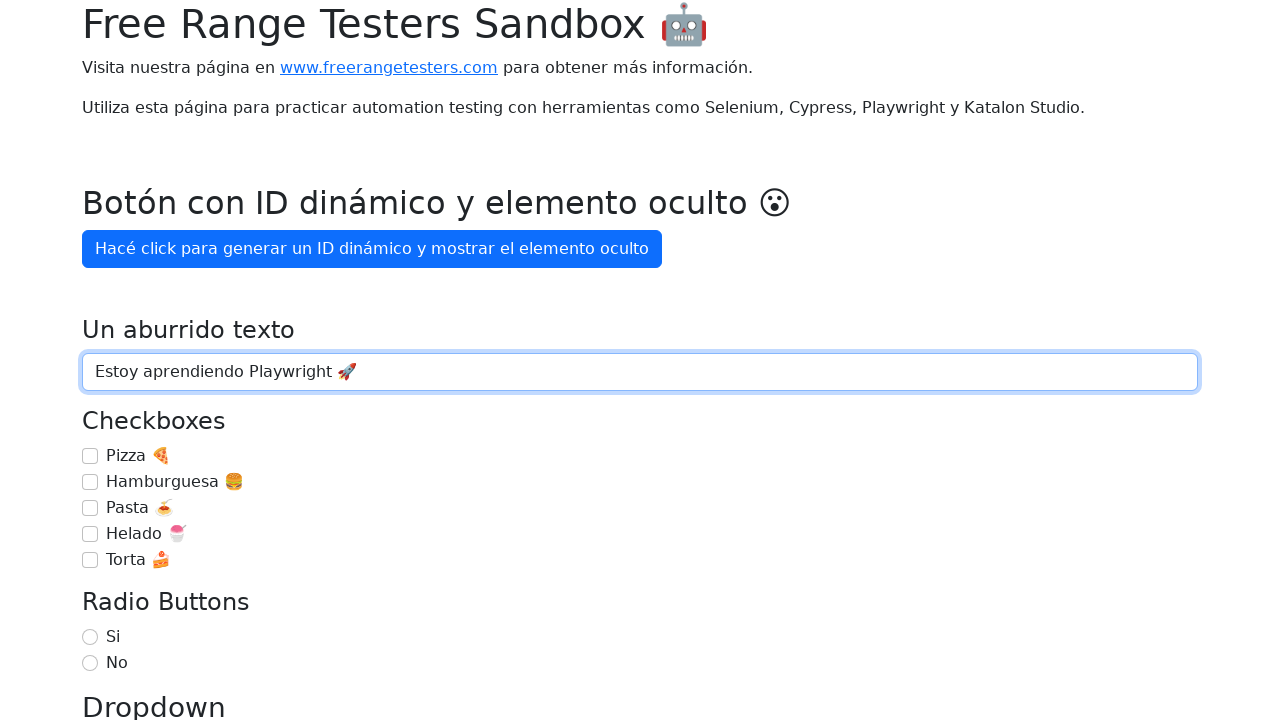